Tests window/tab handling by clicking a Help link on Google signup page, switching between parent and child windows

Starting URL: https://accounts.google.com/signup

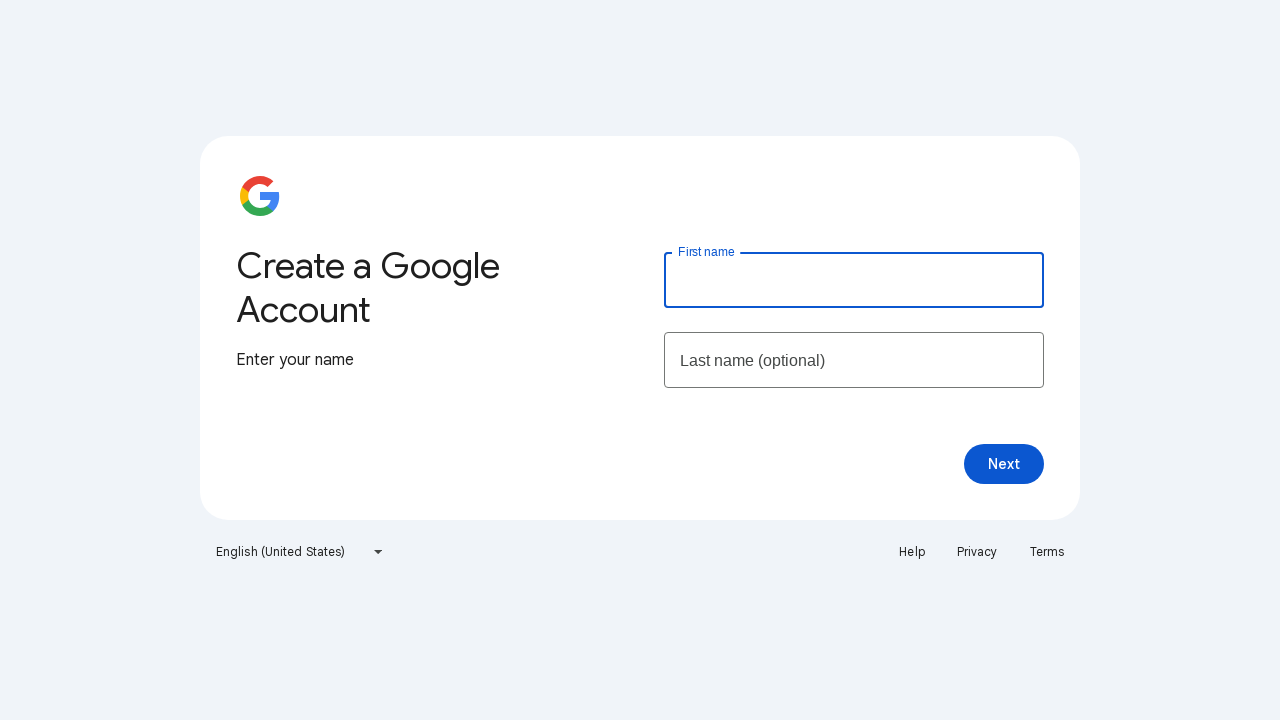

Clicked Help link to open new window/tab at (912, 552) on xpath=//a[contains(text(),'Help')]
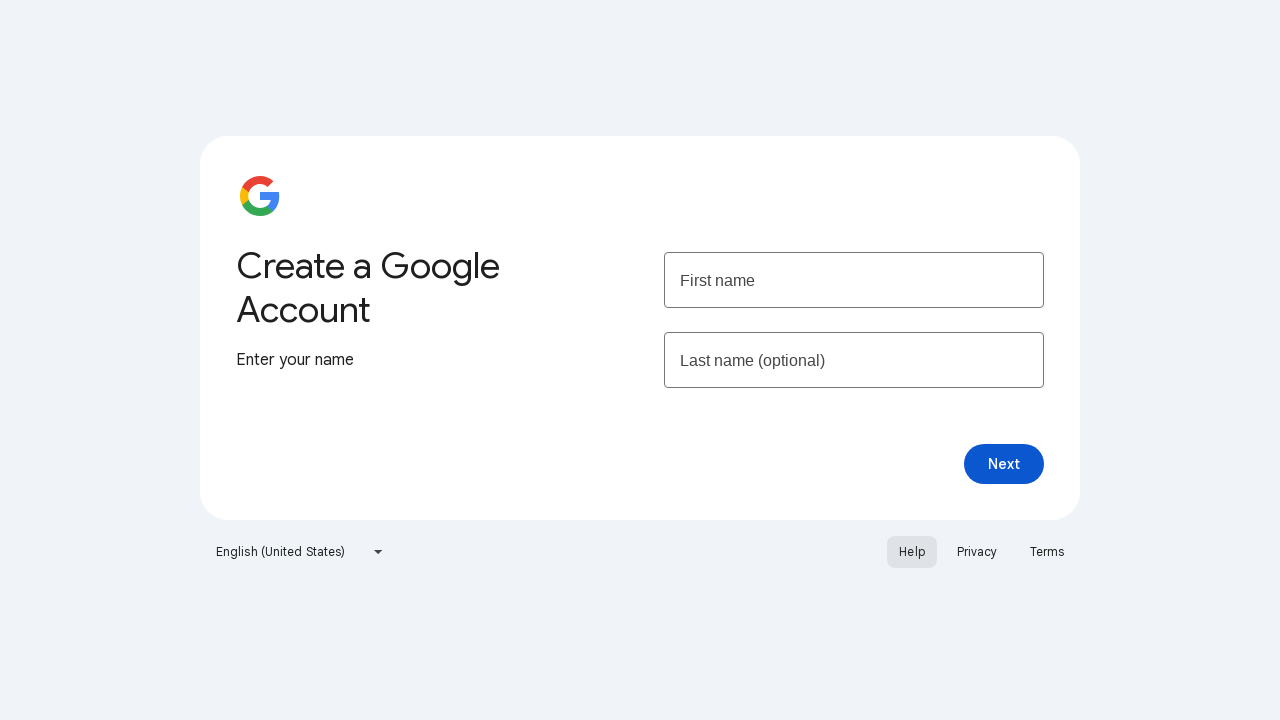

New page/window opened and captured
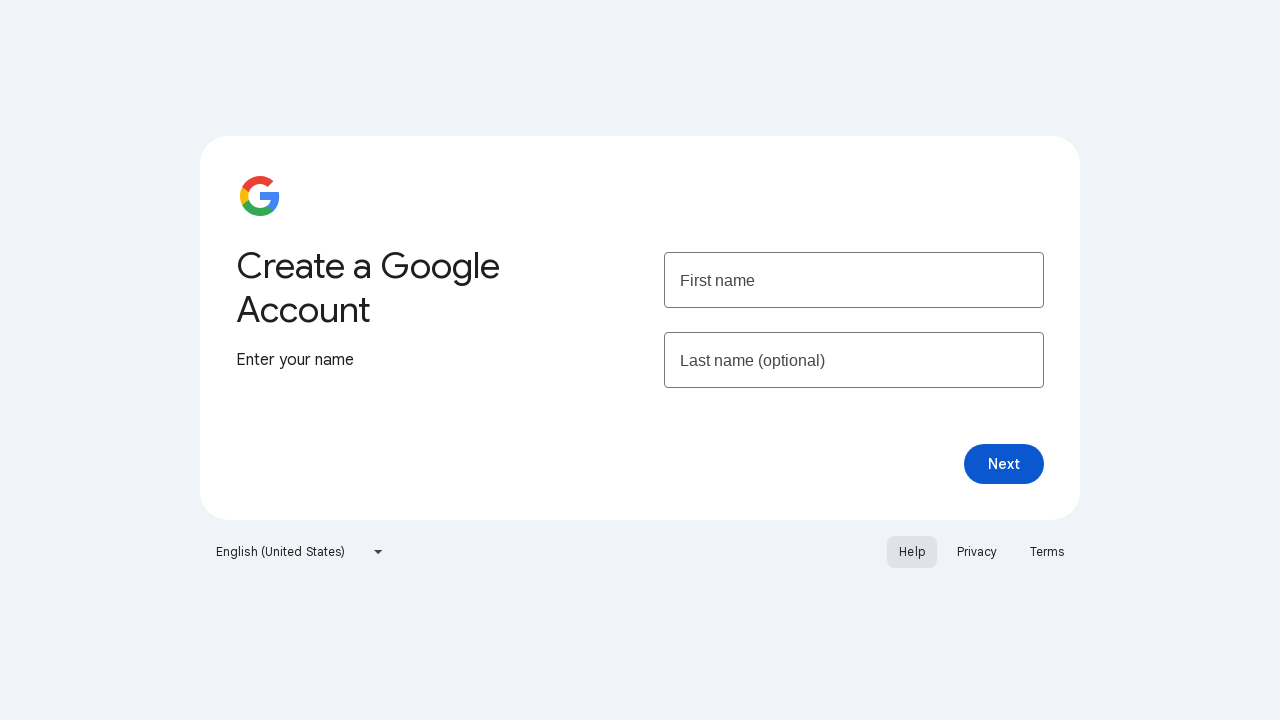

Child window loaded completely
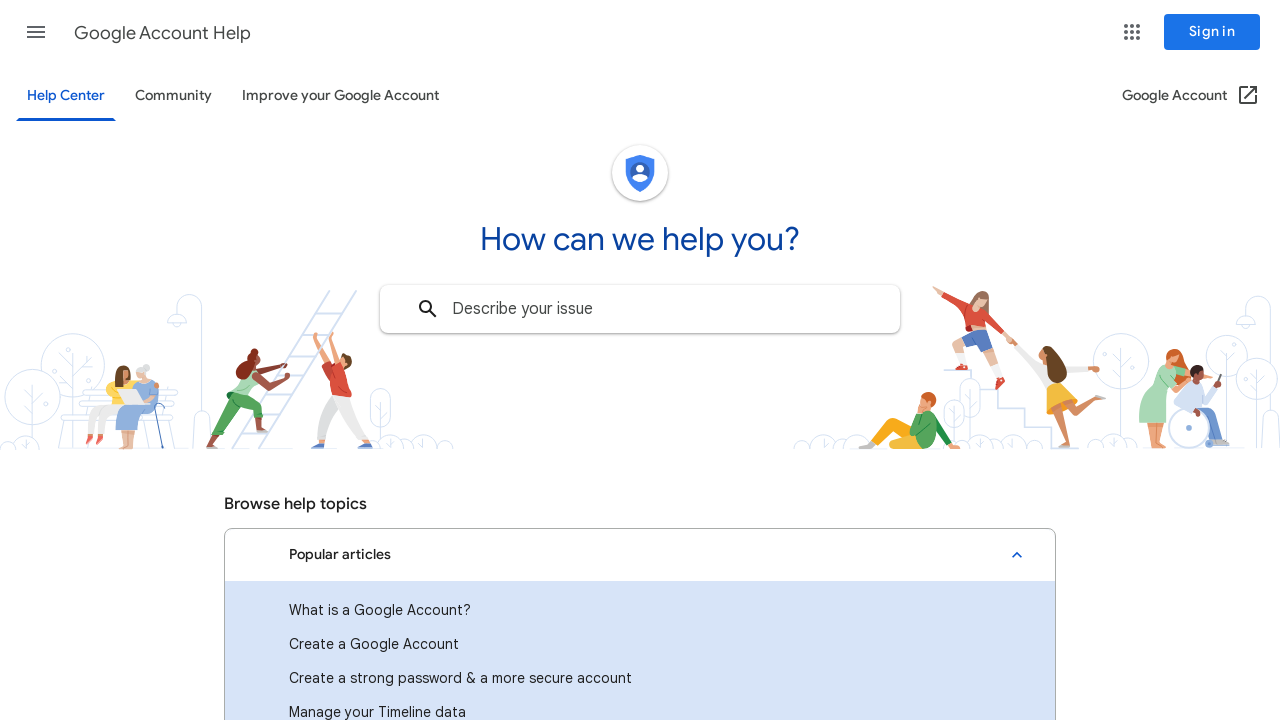

Switched back to parent window (Google signup page)
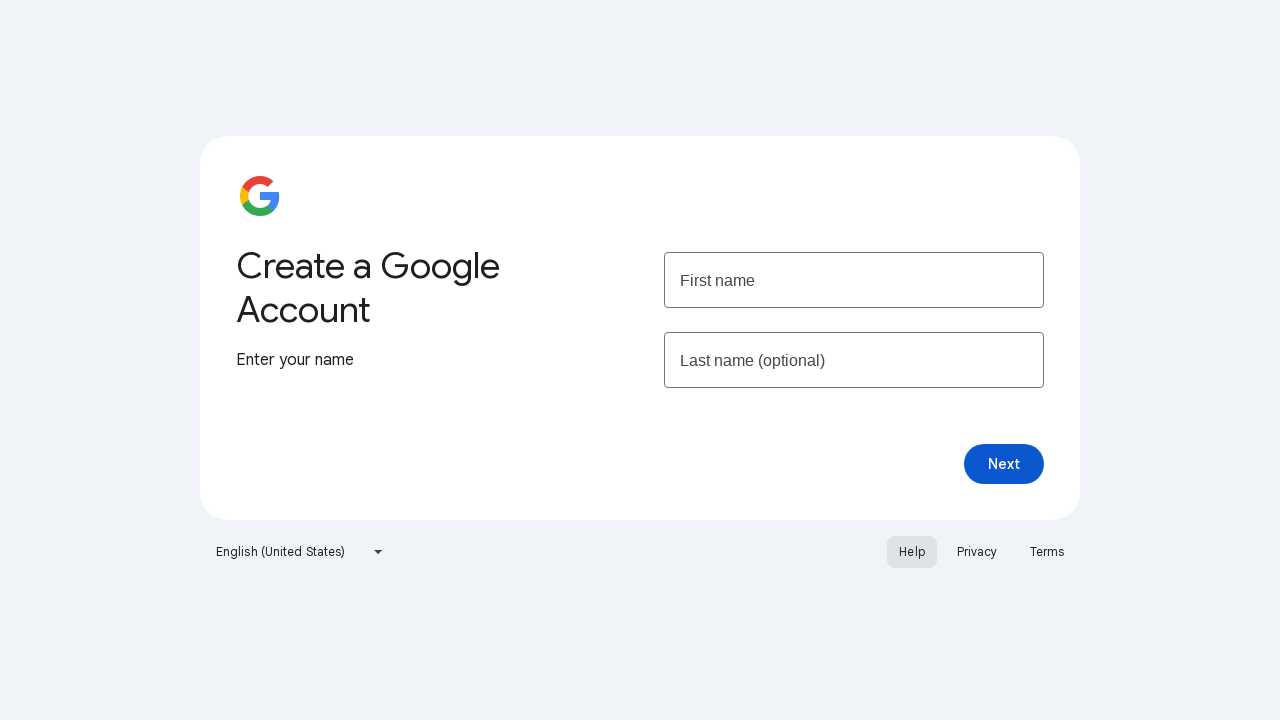

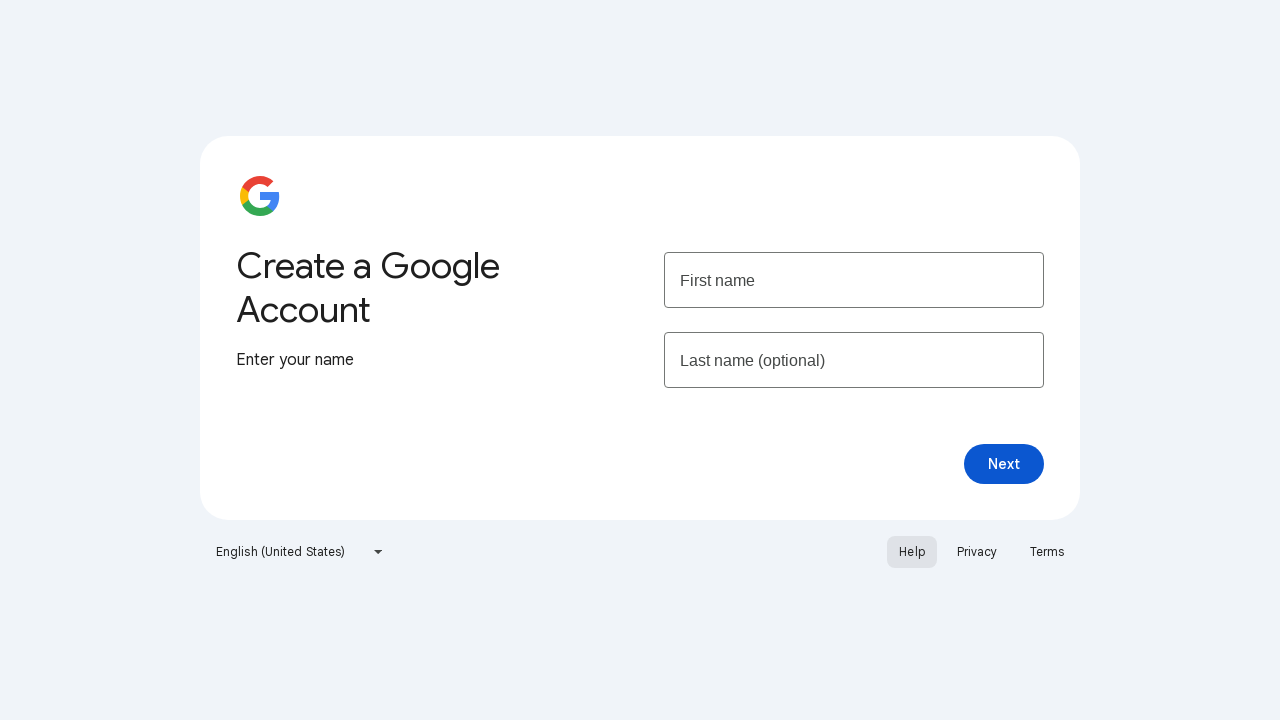